Simple browser launch test that navigates to Flipkart homepage and verifies the page loads successfully

Starting URL: https://www.flipkart.com

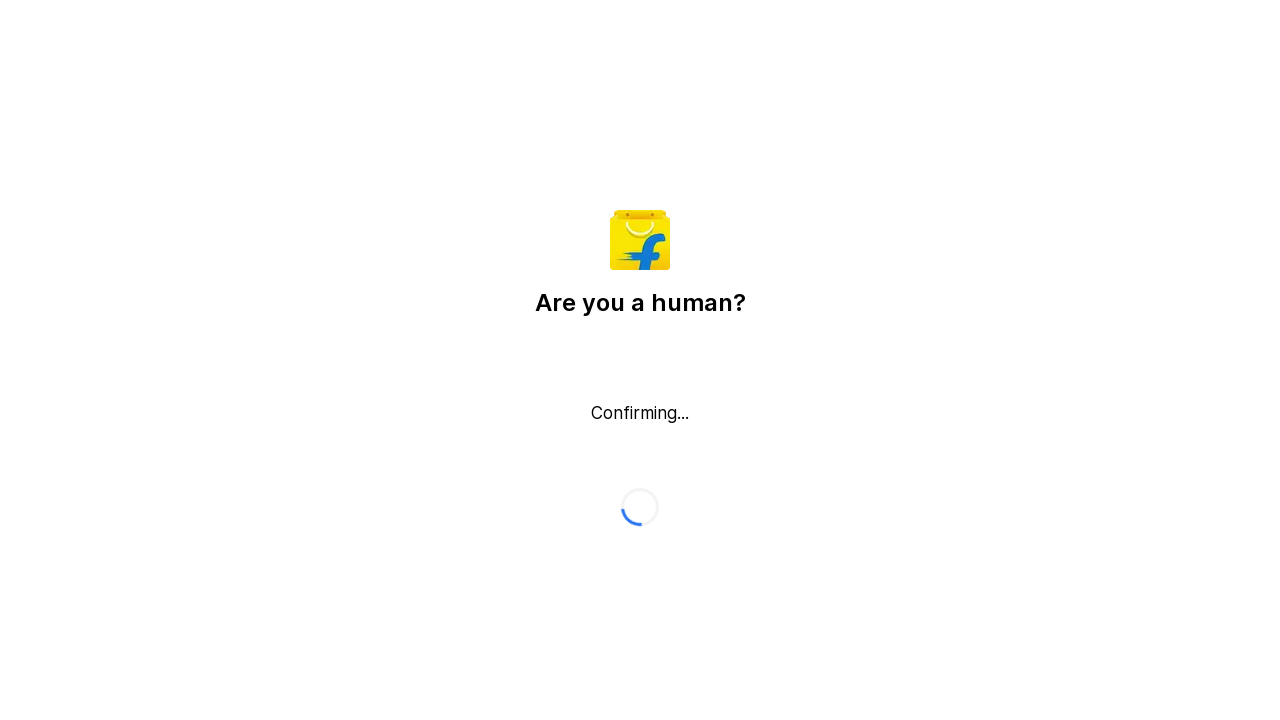

Waited for page DOM content to load
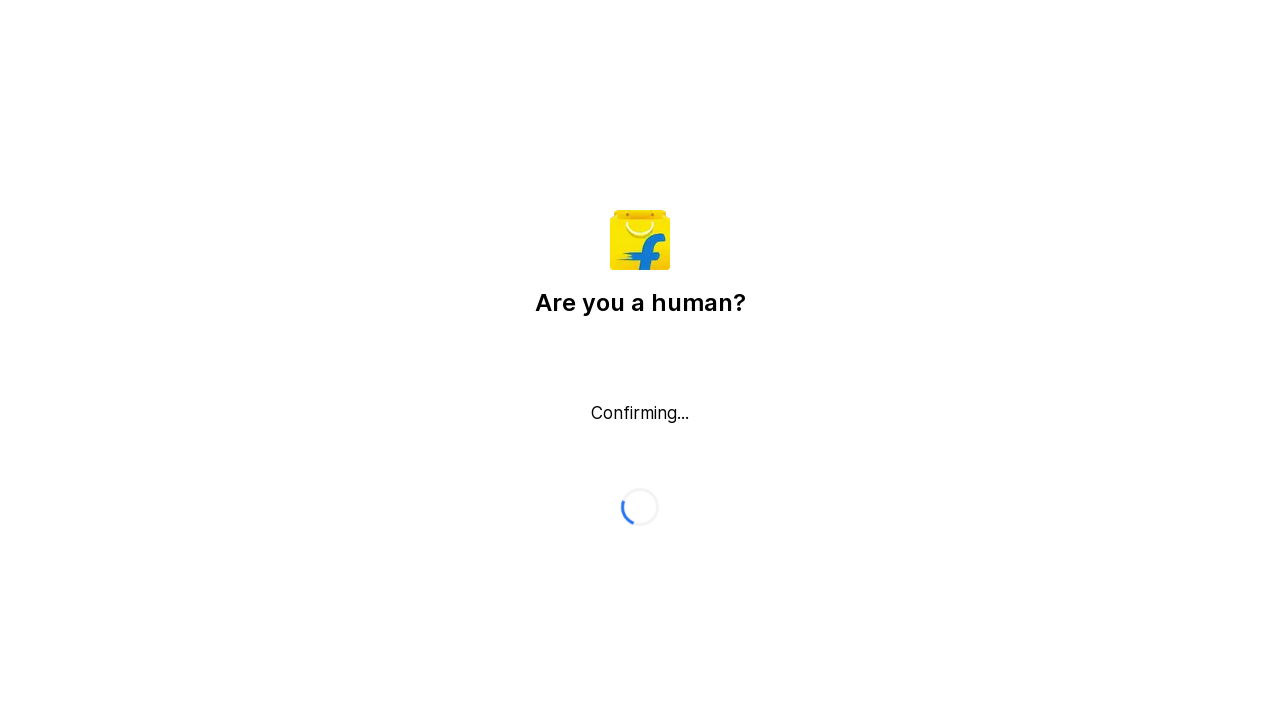

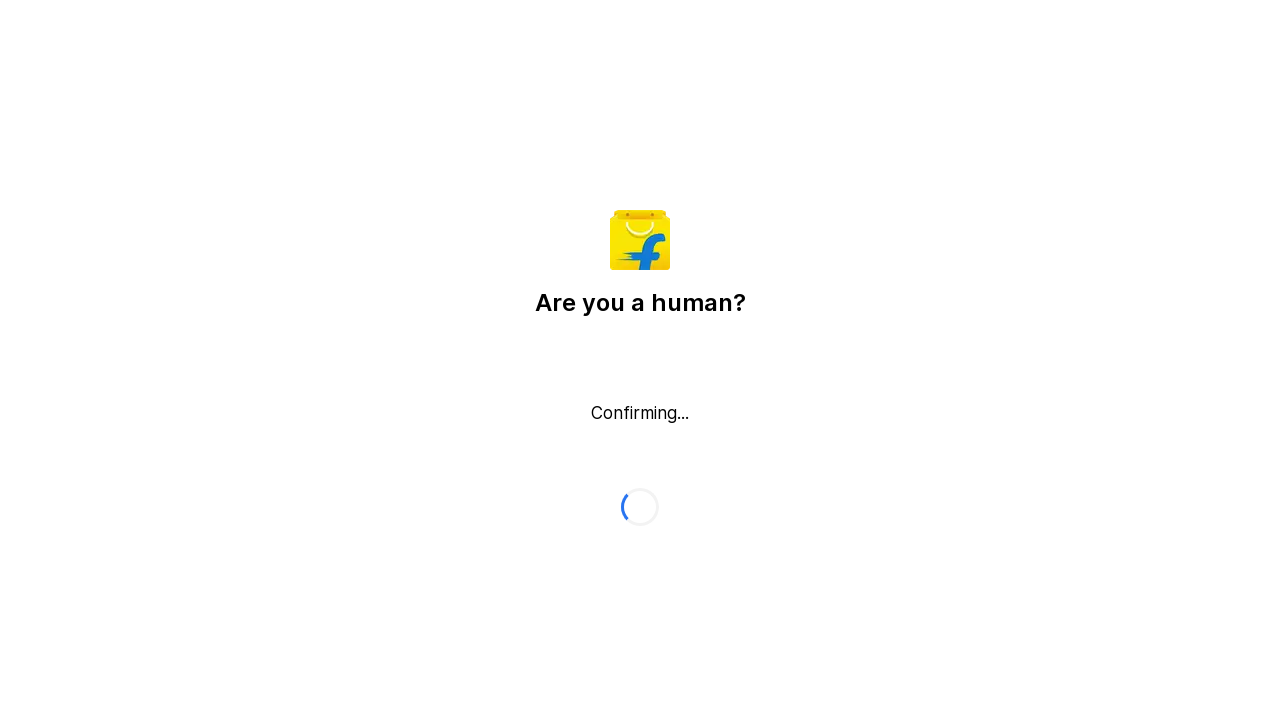